Tests multi-tab functionality by opening a product in a new tab, adding it to cart, then verifying the product appears in the cart

Starting URL: https://www.demoblaze.com/index.html

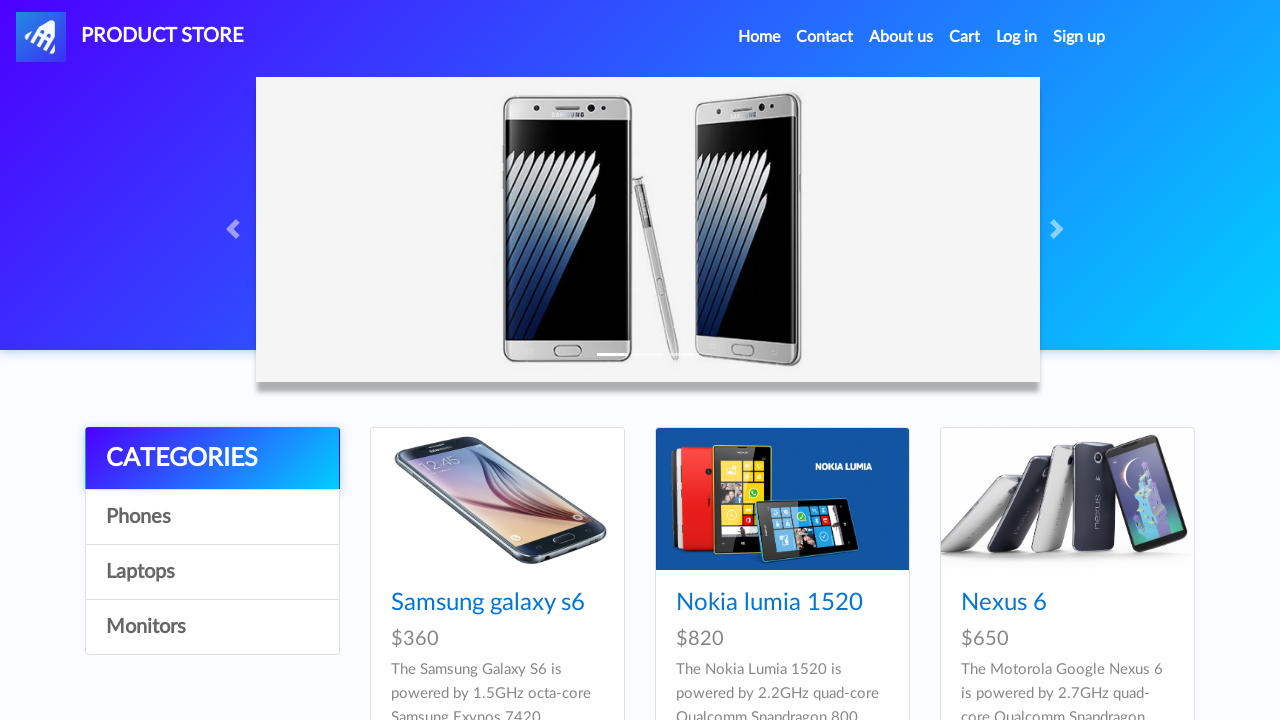

Located product element with XPath selector
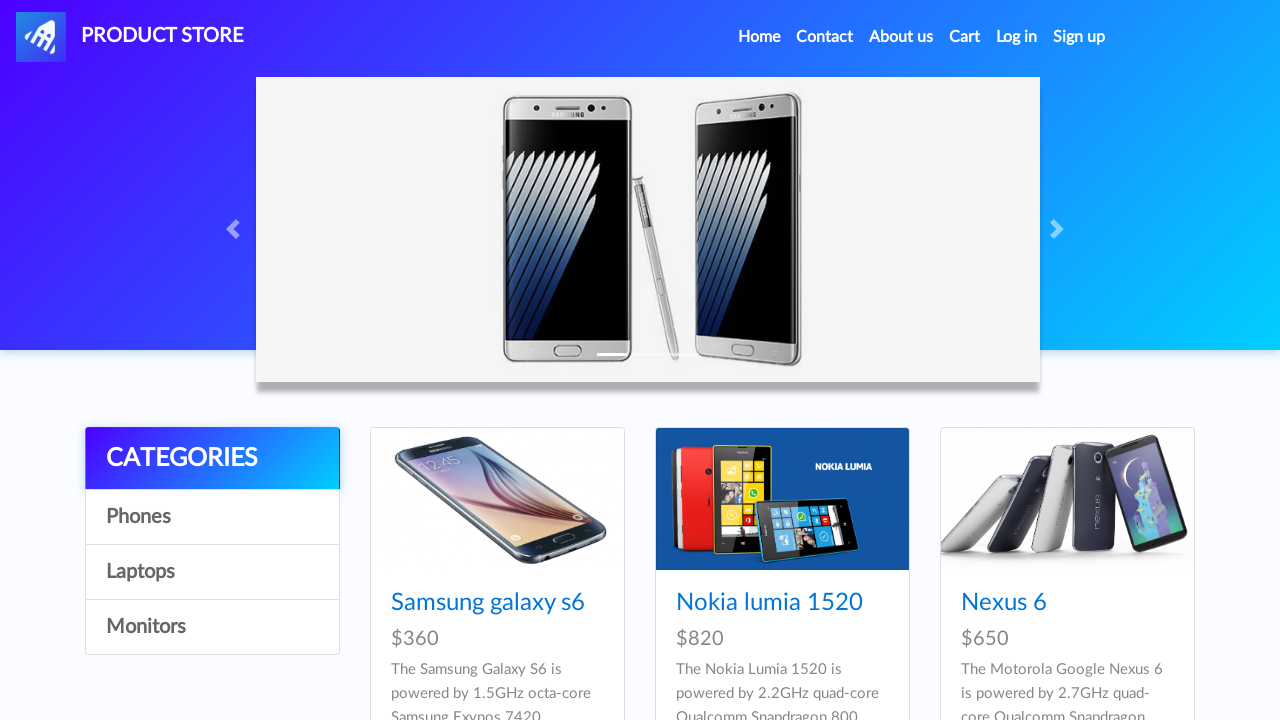

Retrieved product name: Samsung galaxy s6
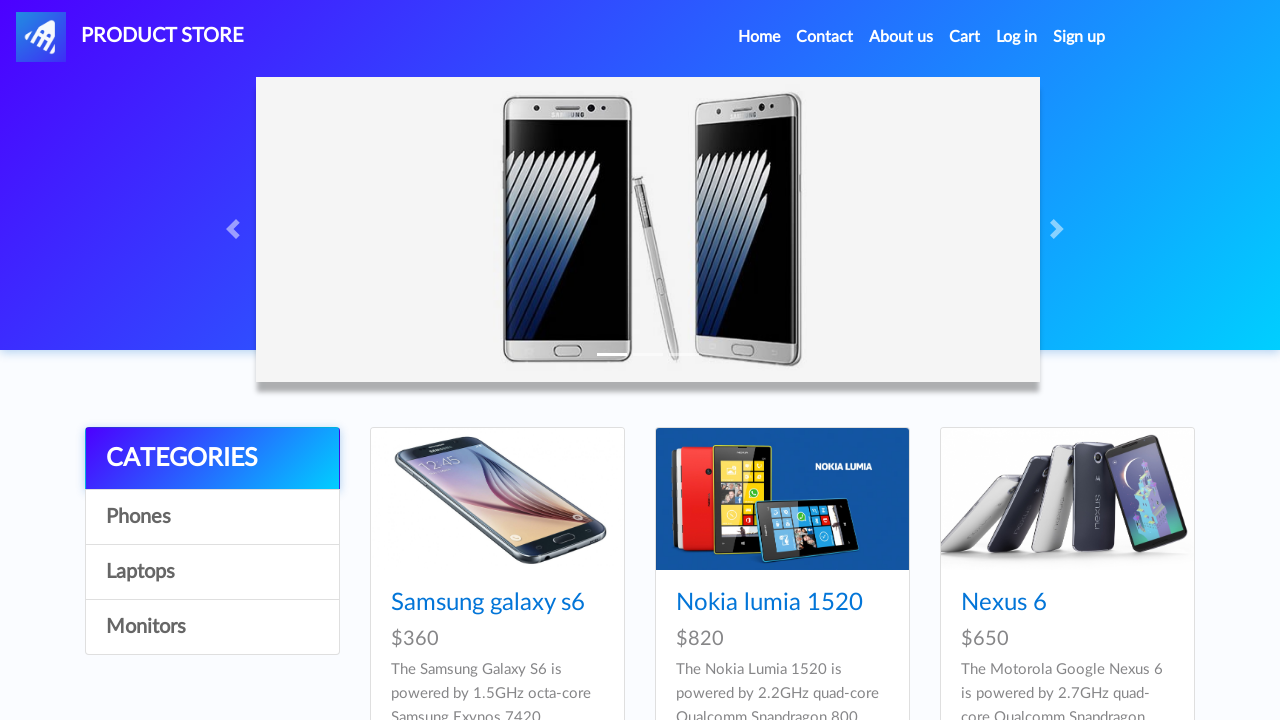

Opened product in new tab using Ctrl+Click at (488, 603) on xpath=//*[@href="prod.html?idp_=1"] >> nth=1
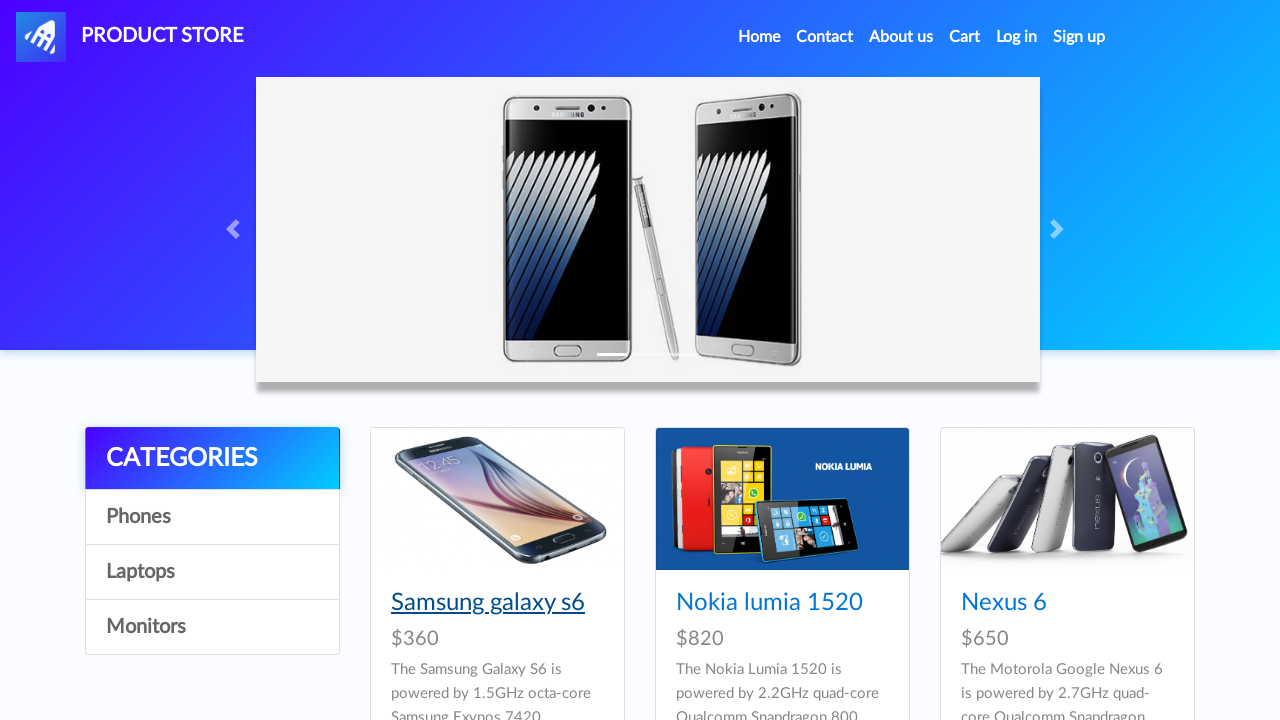

New tab opened and captured
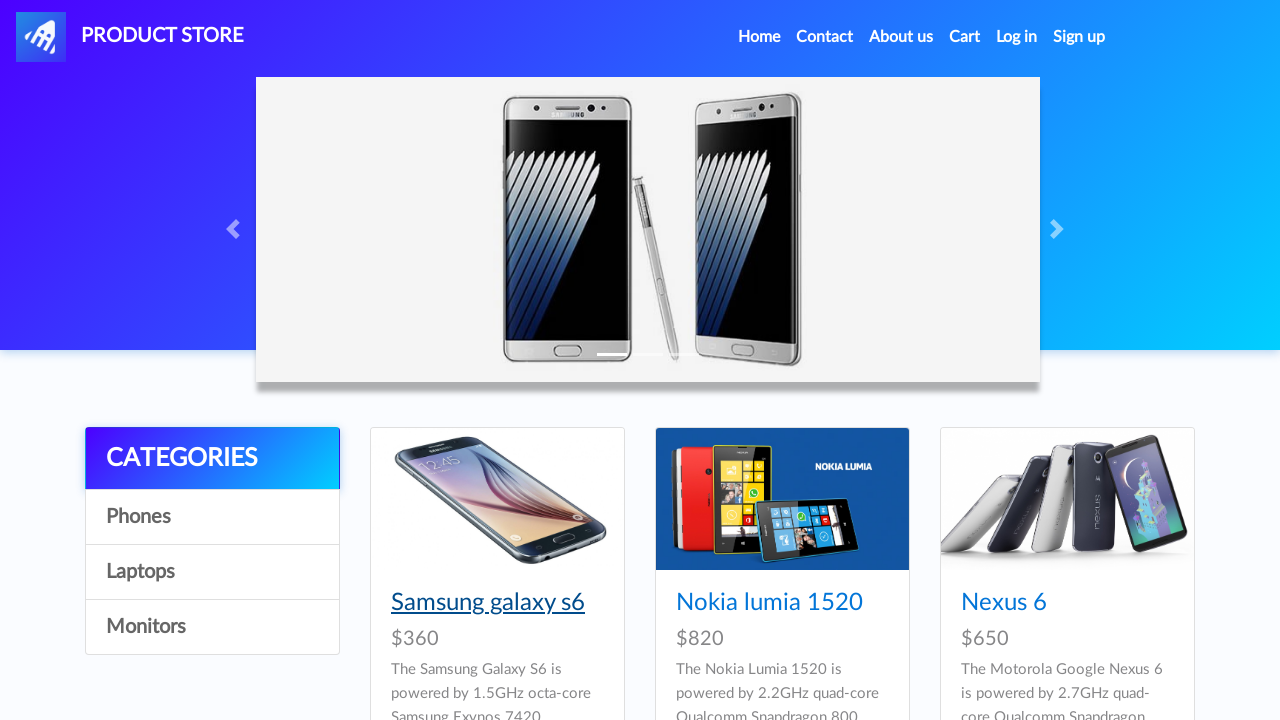

Clicked 'Add to Cart' button on product page at (610, 440) on xpath=//*[@onclick="addToCart(1)"]
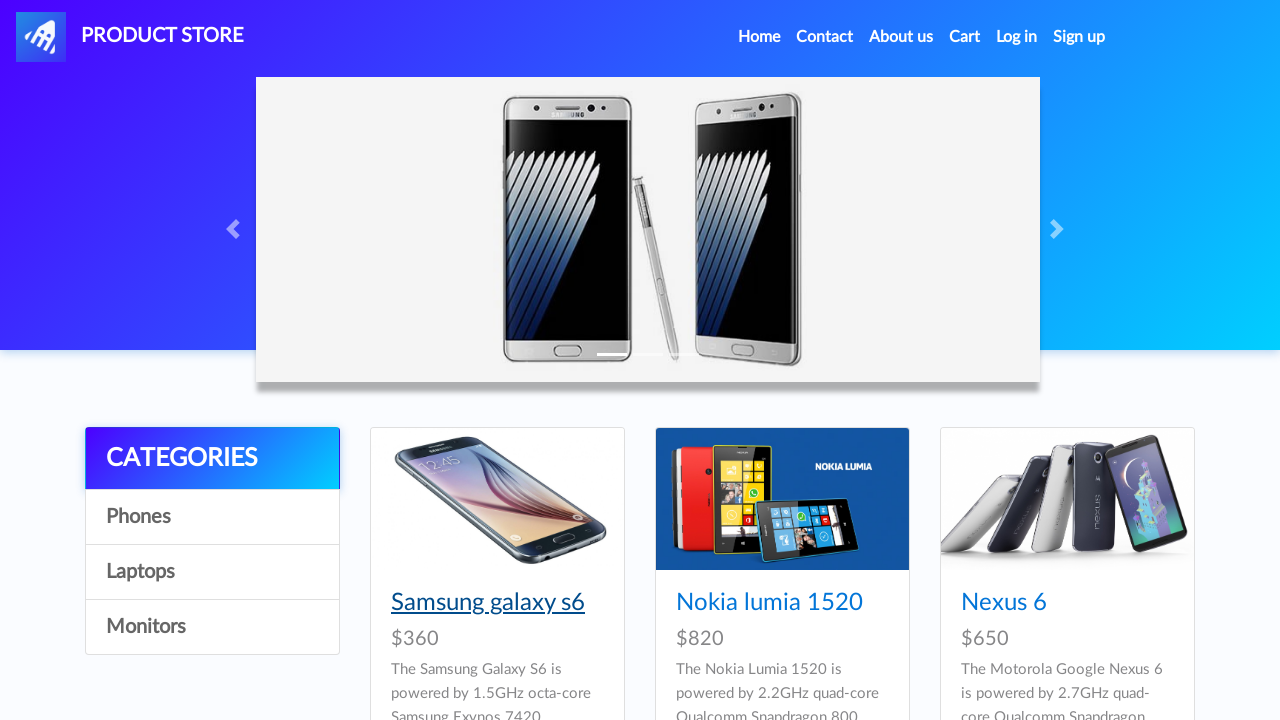

Set up dialog handler to accept alerts
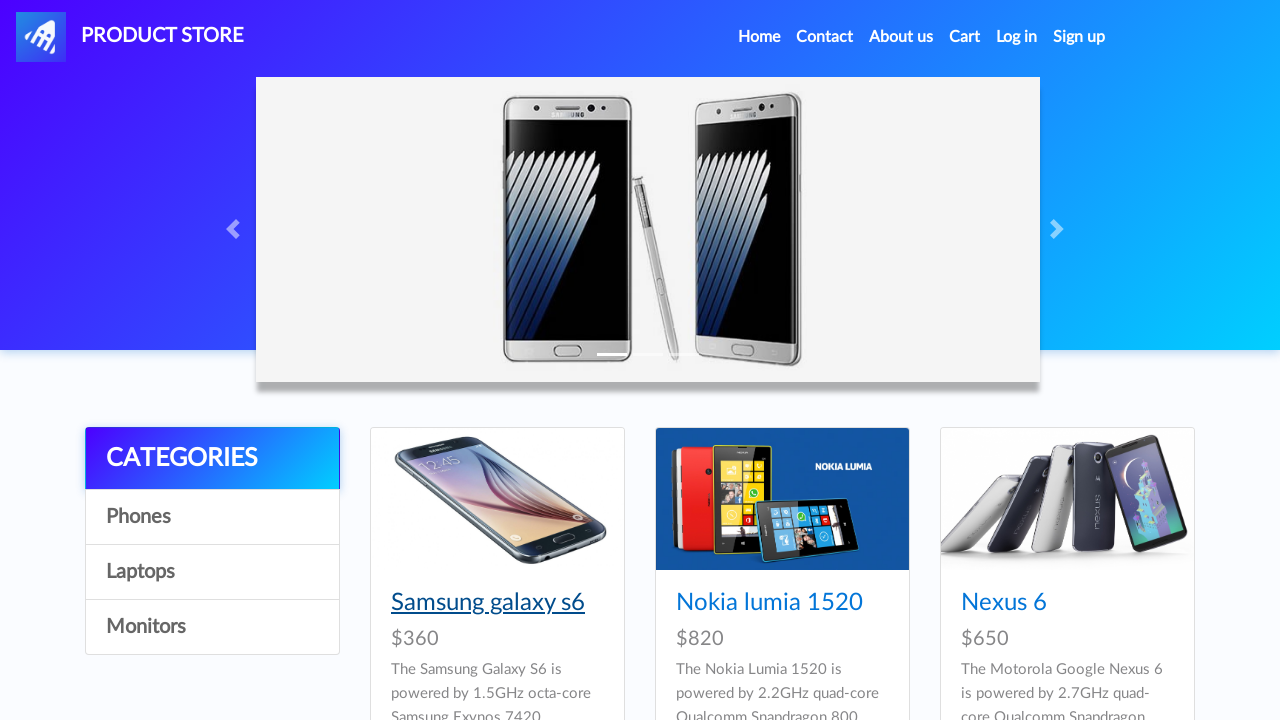

Closed the product tab
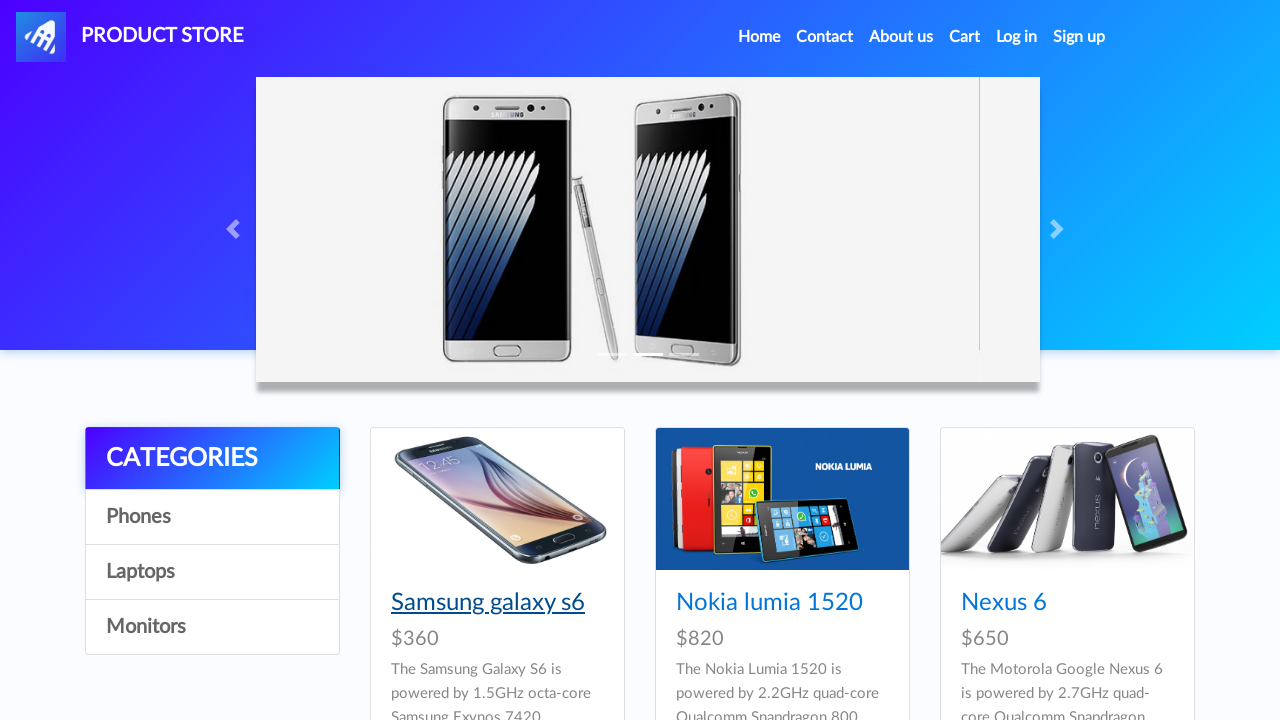

Clicked cart button on original page at (965, 37) on #cartur
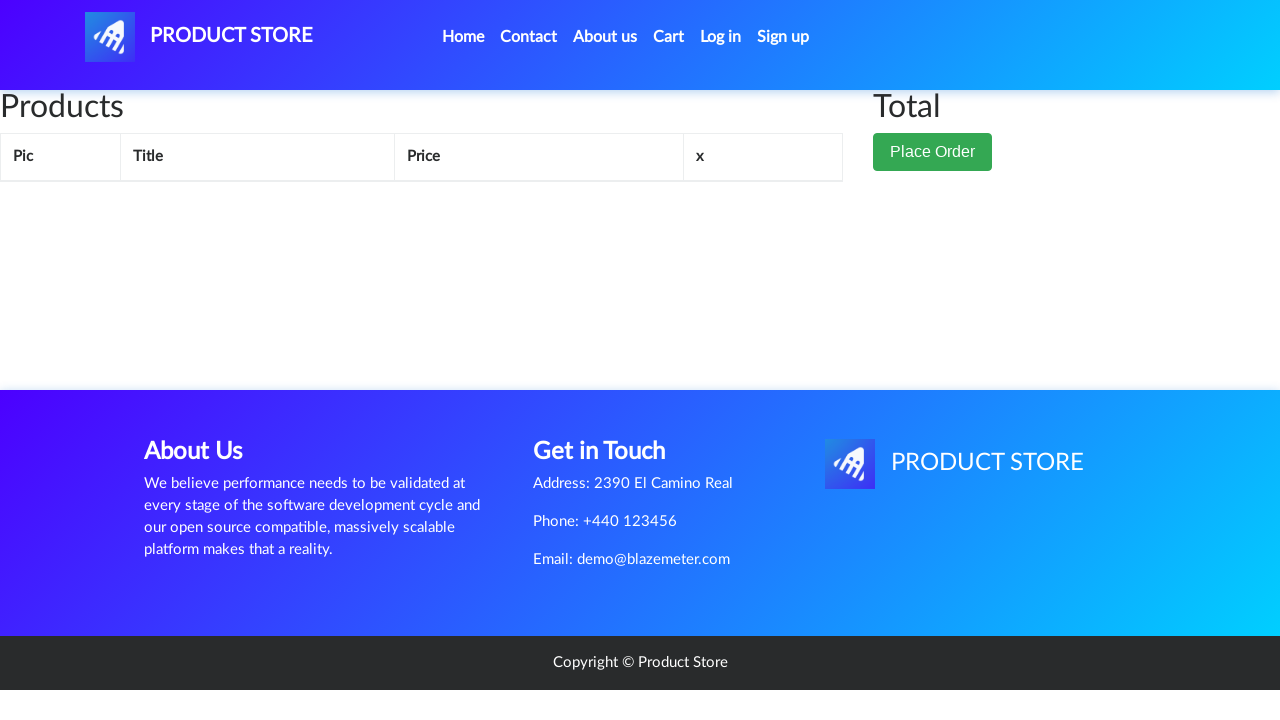

Cart page loaded with success message visible
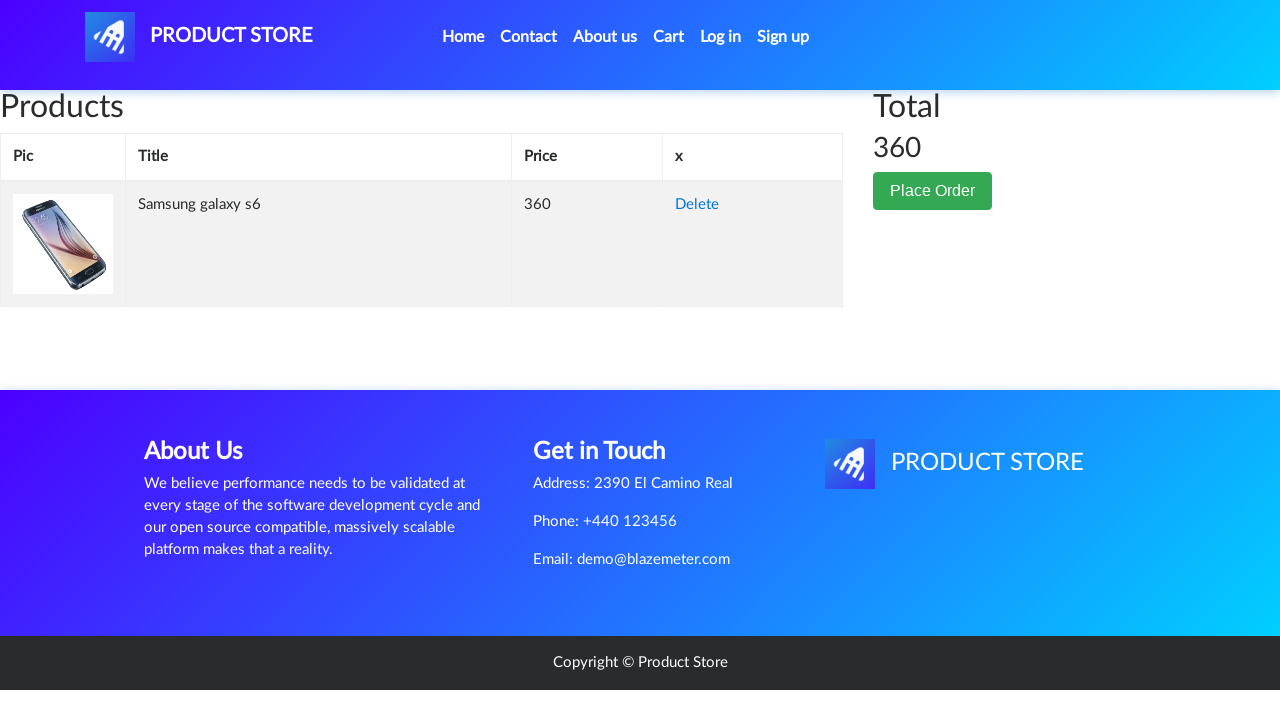

Retrieved cart item element
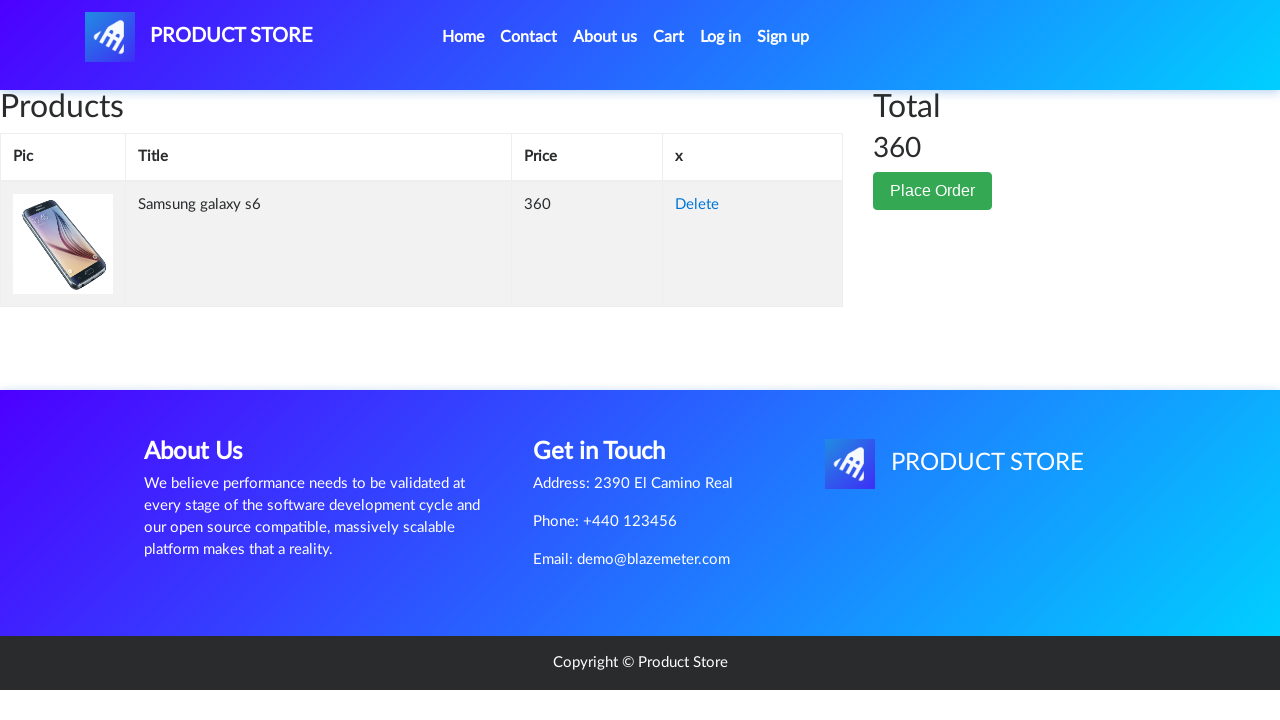

Verified product in cart matches original product: Samsung galaxy s6
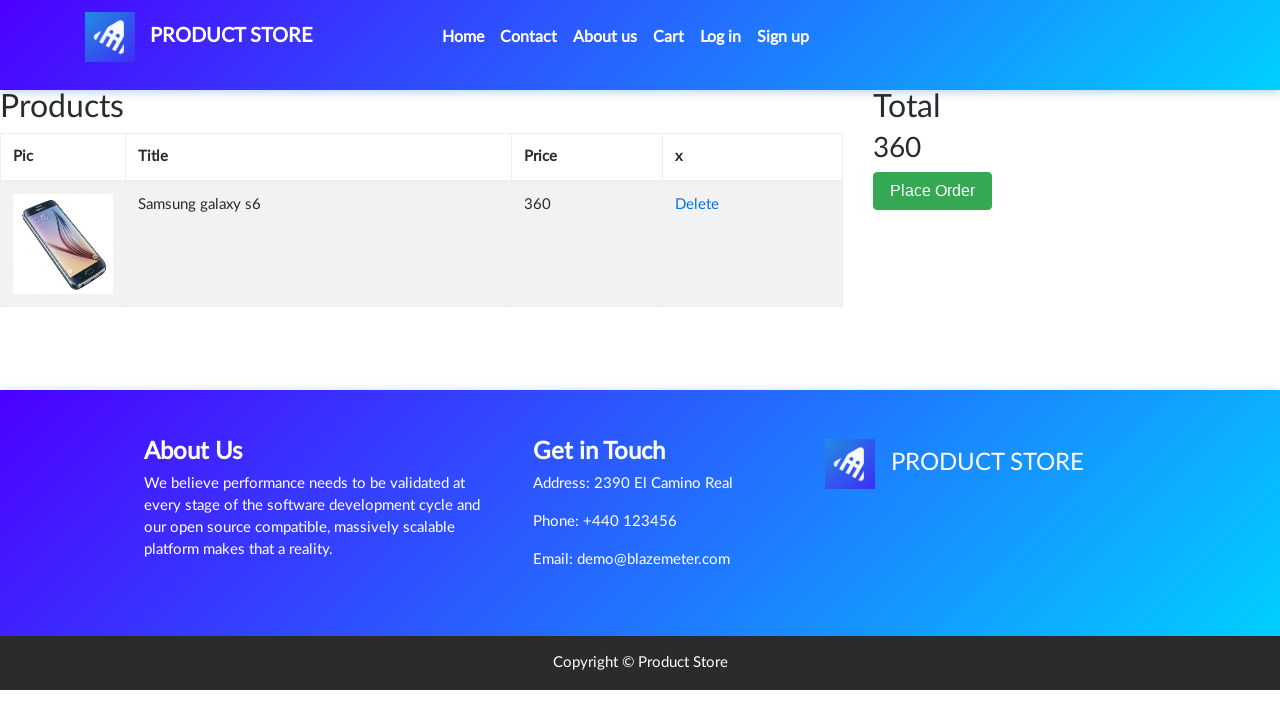

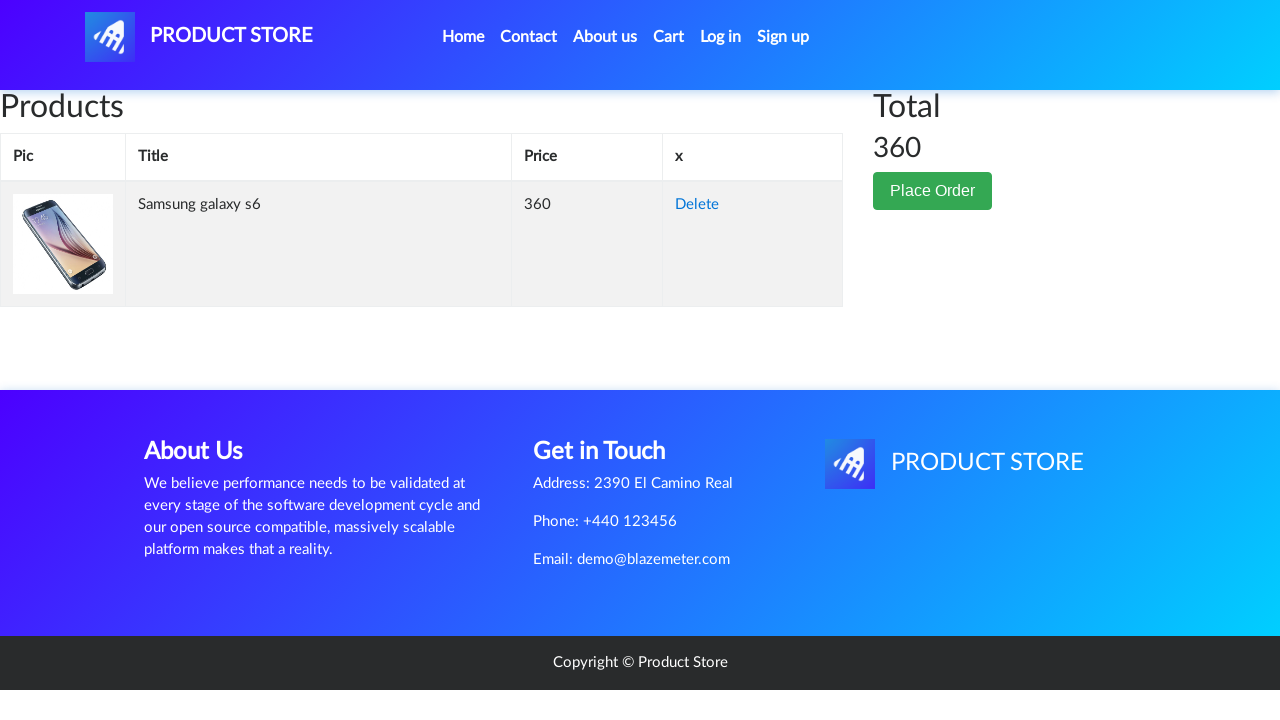